Tests a number input field by pressing arrow keys to increment and decrement the value, verifying the input is displayed after each action.

Starting URL: https://the-internet.herokuapp.com/inputs

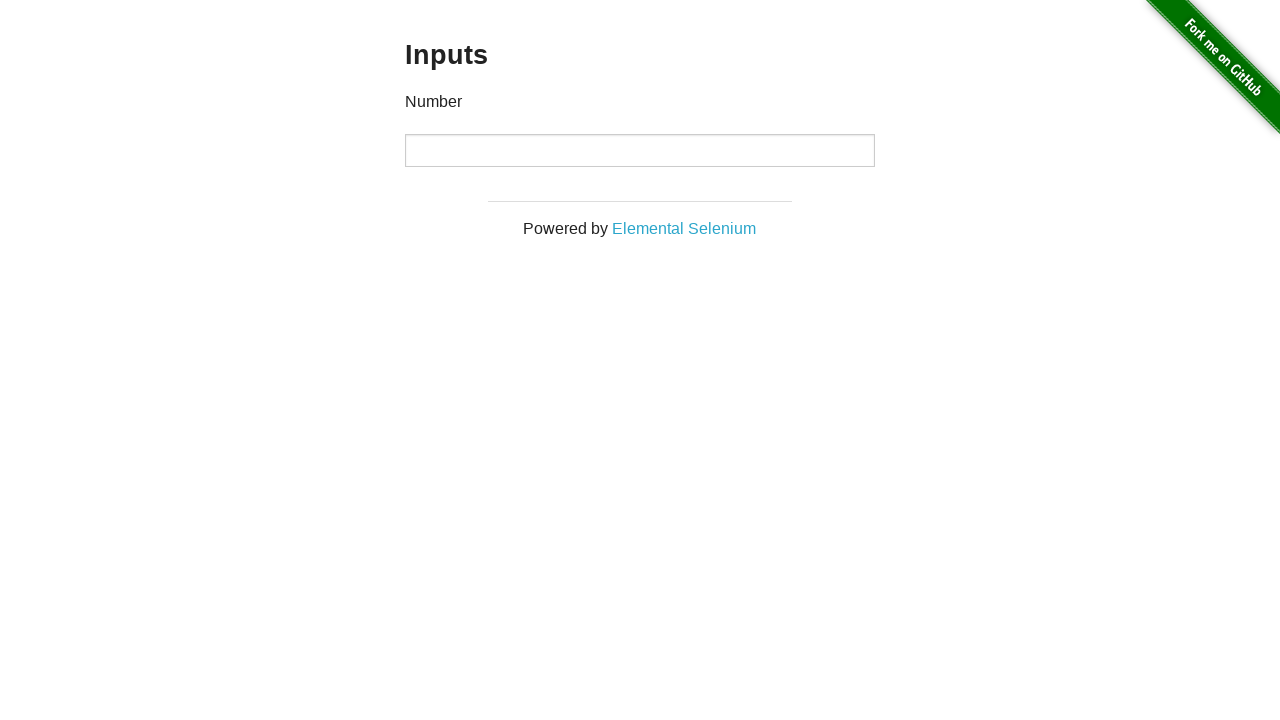

Waited for number input field to be visible
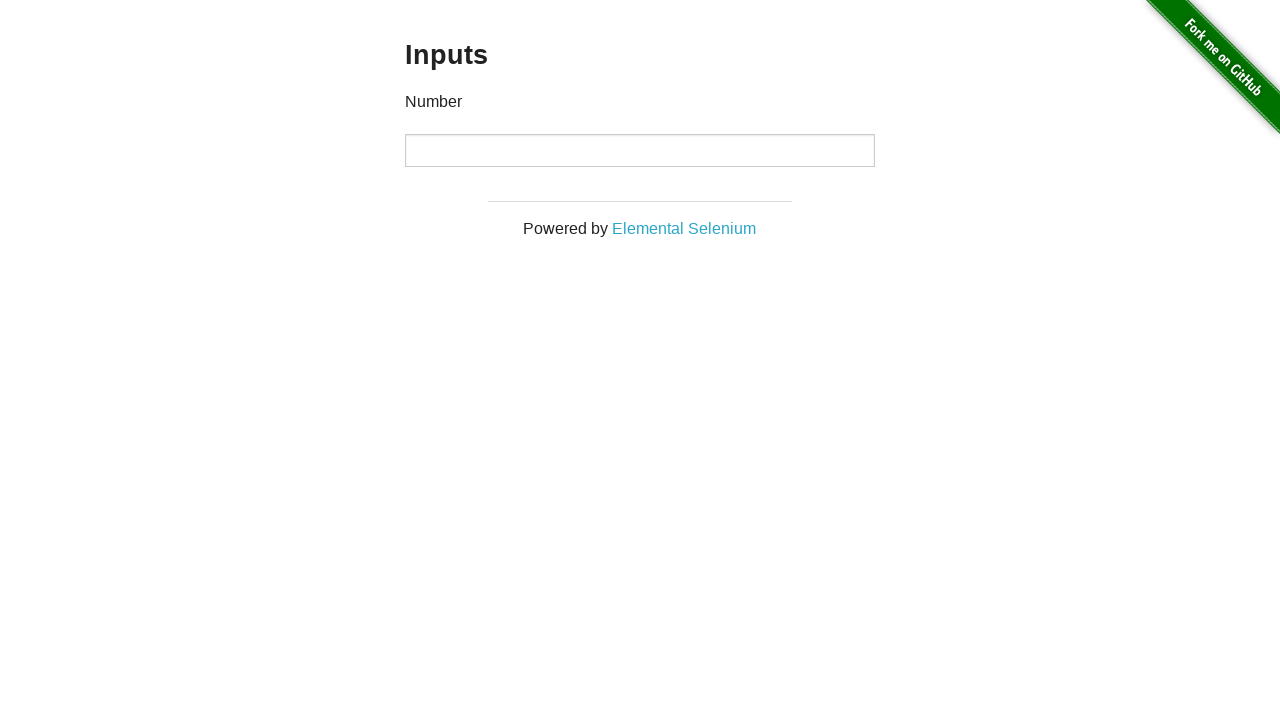

Pressed ArrowUp once (value incremented to 1) on input
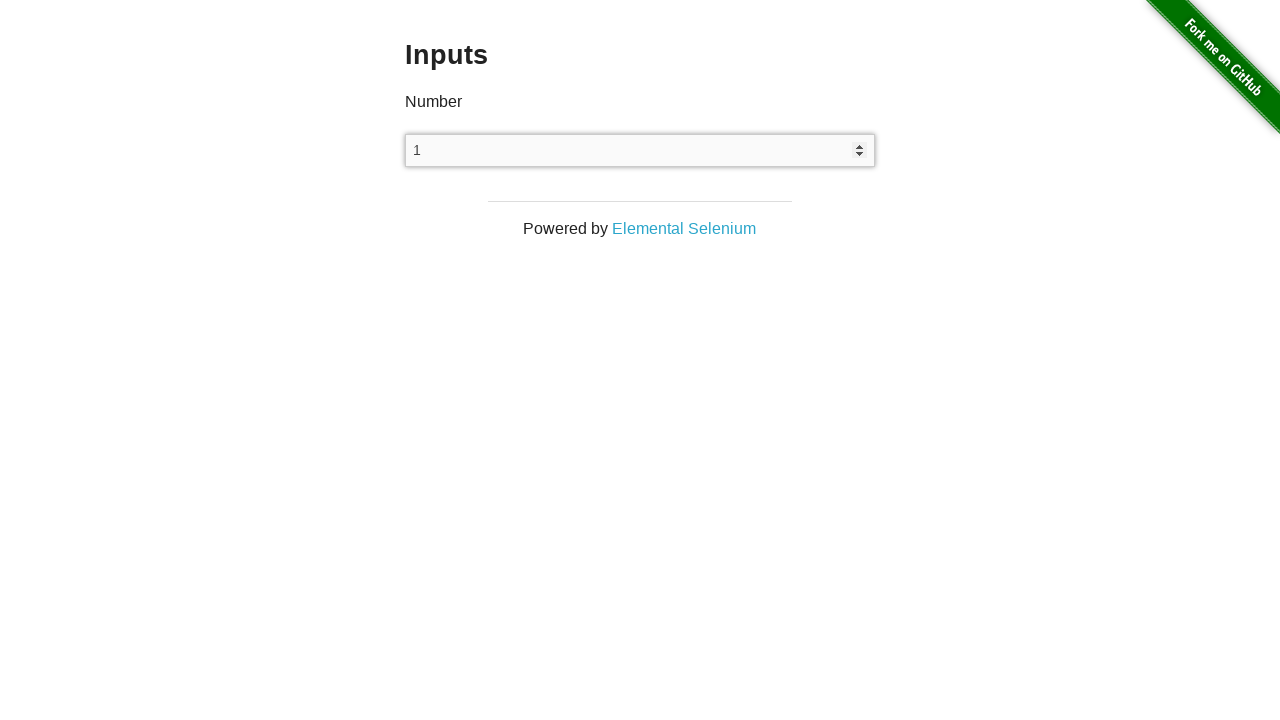

Pressed ArrowUp twice (value incremented to 2) on input
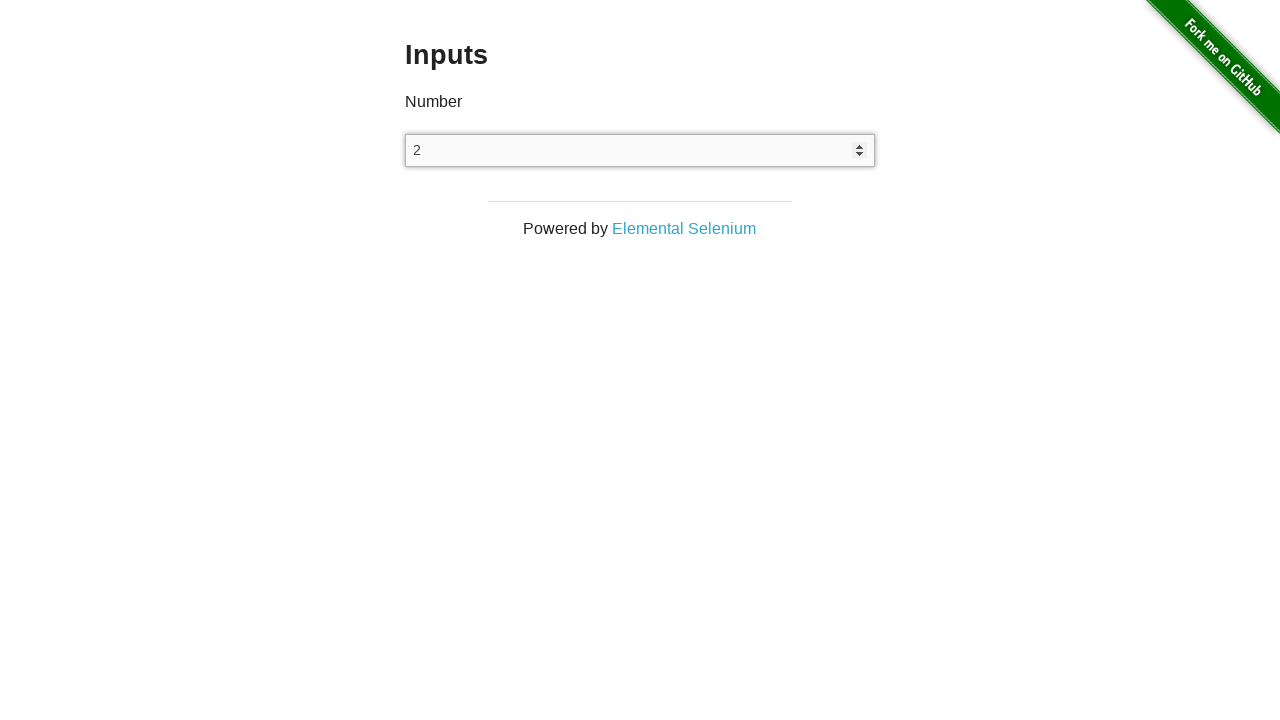

Pressed ArrowUp three times (value incremented to 3) on input
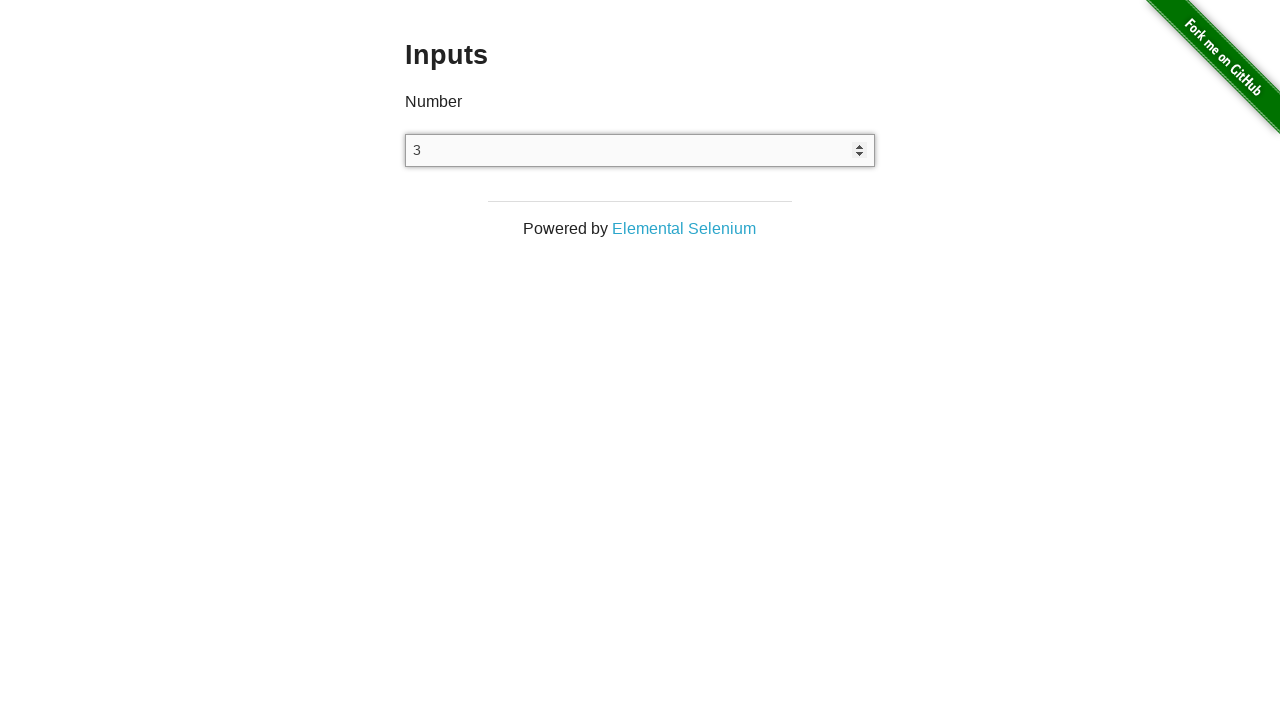

Verified number input field is visible after incrementing to 3
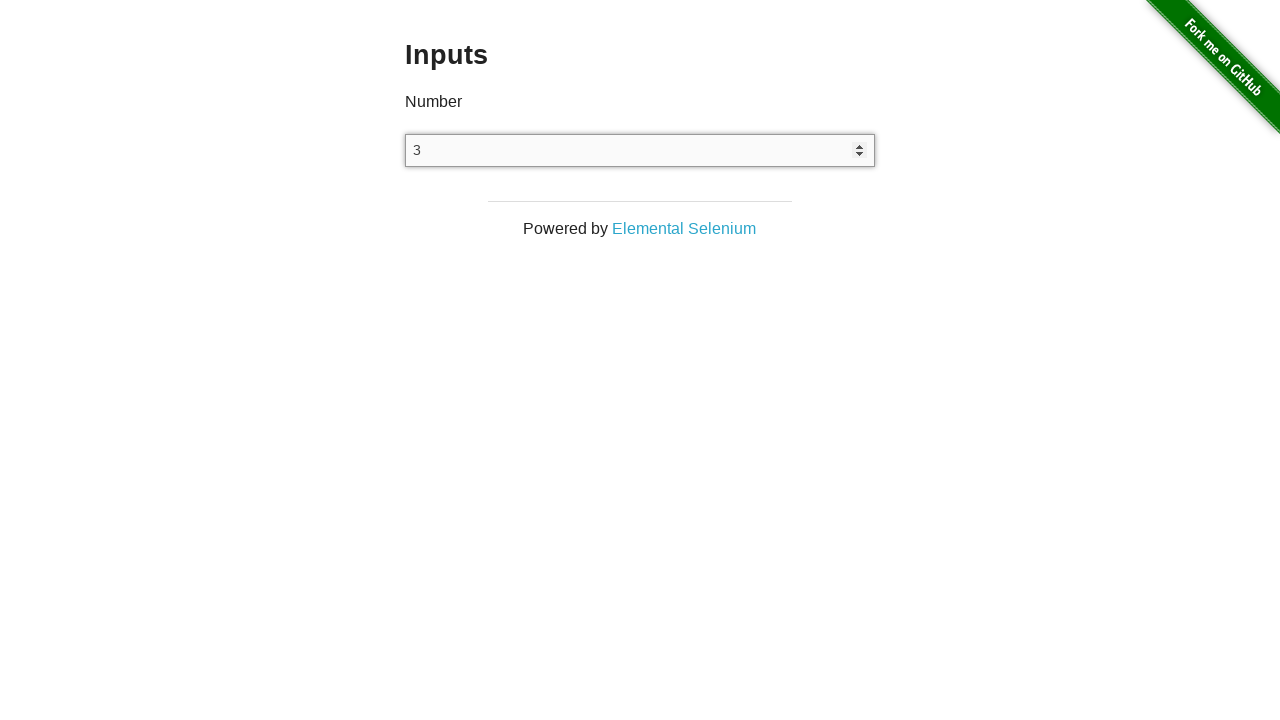

Pressed ArrowDown to decrement value to 2 on input
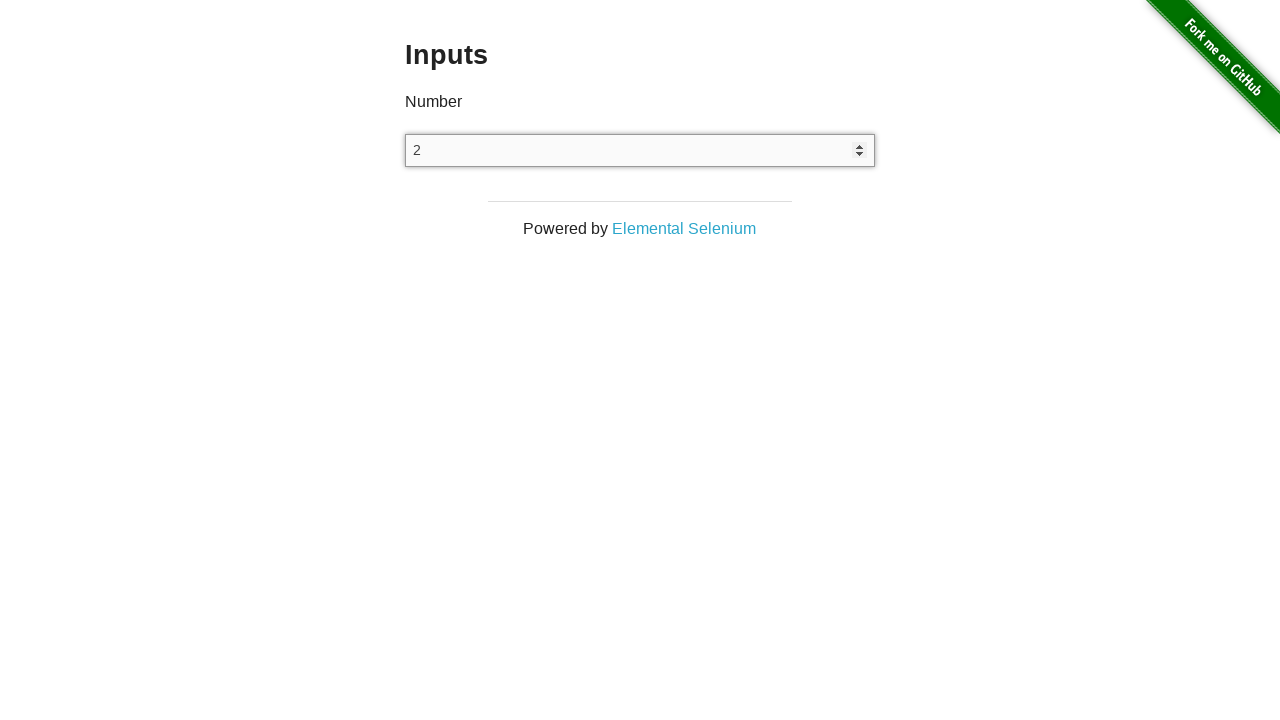

Verified number input field is still visible after decrementing to 2
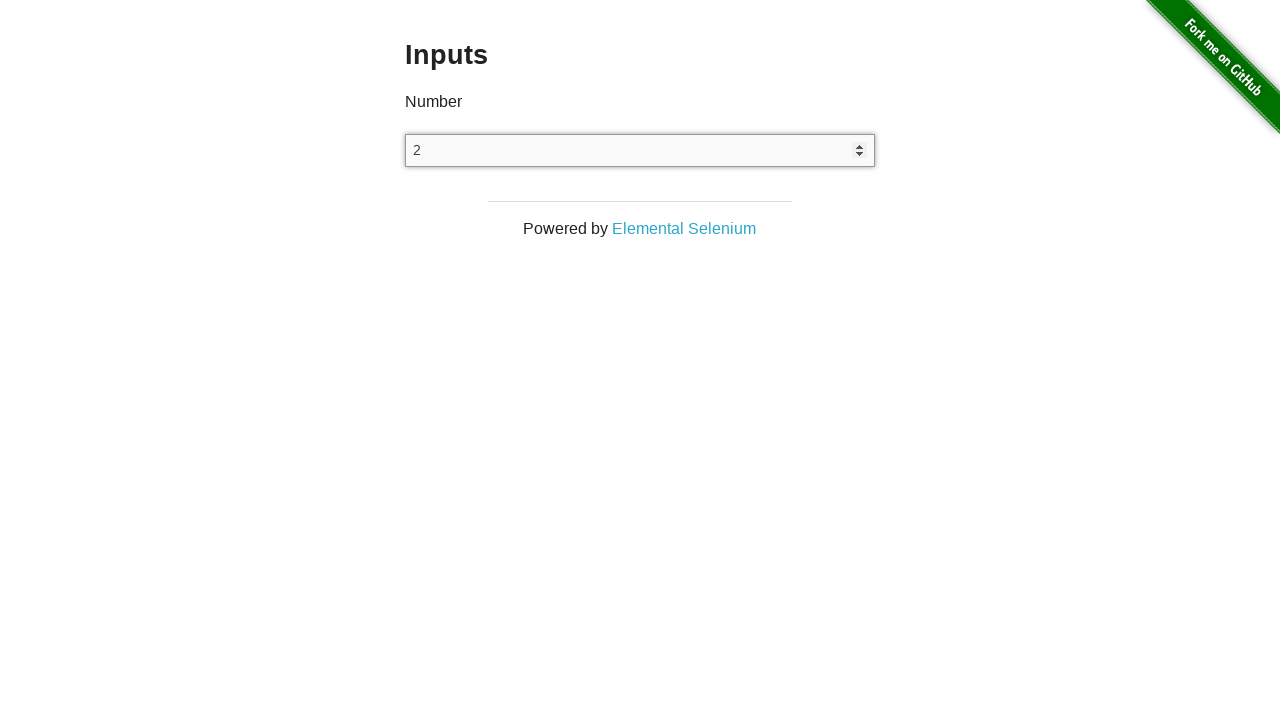

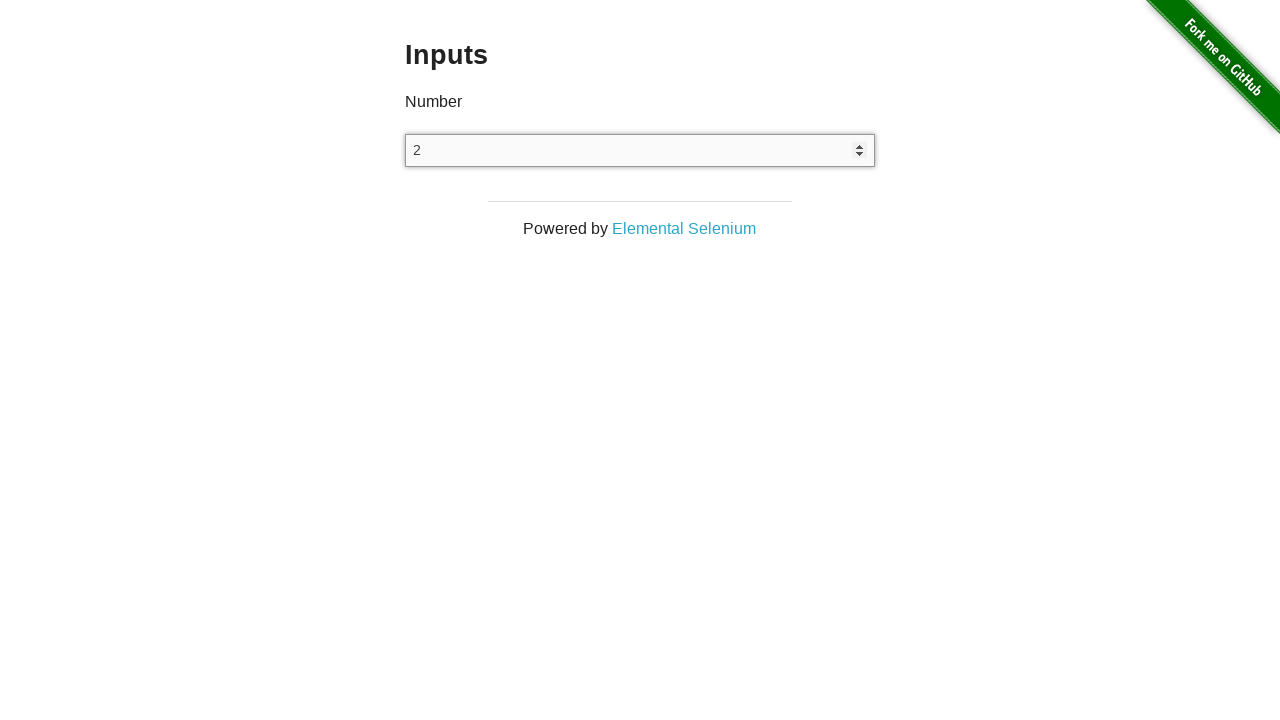